Tests multi-window handling by verifying page text and title, clicking a link that opens a new window, verifying the new window content, and navigating back to verify the original window.

Starting URL: https://the-internet.herokuapp.com/windows

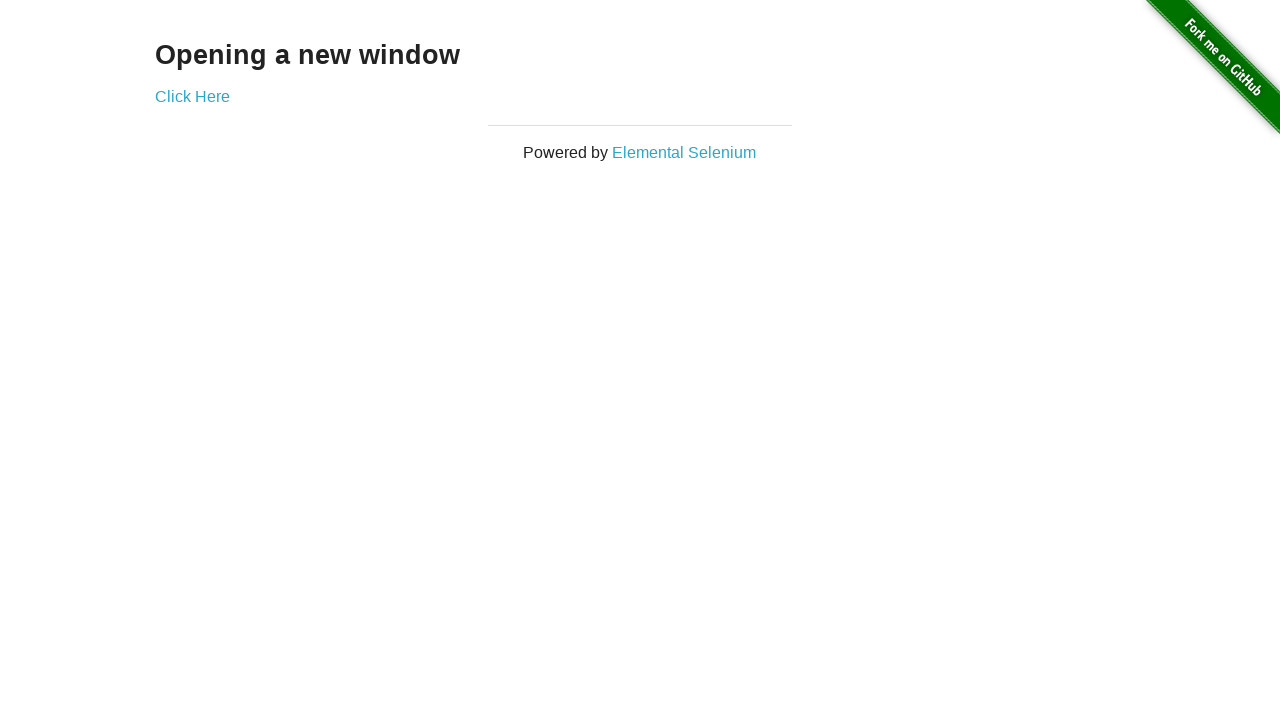

Waited for heading 'Opening a new window' to load
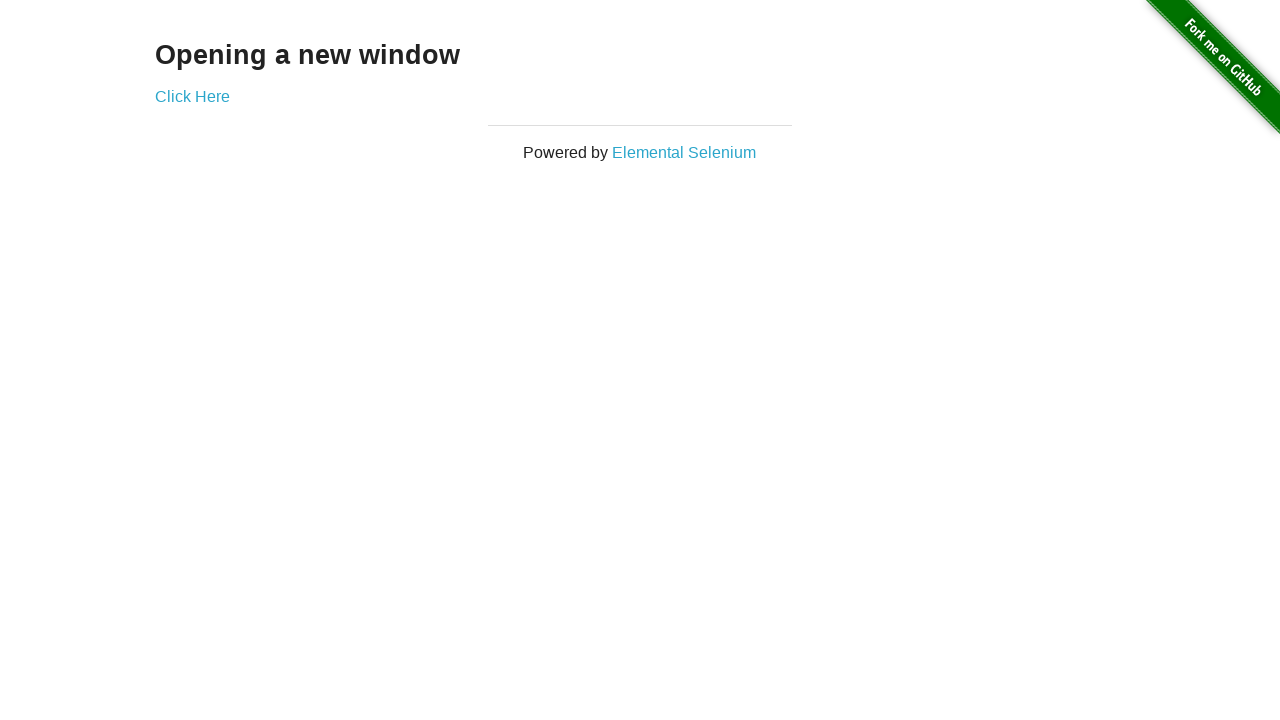

Verified heading text is 'Opening a new window'
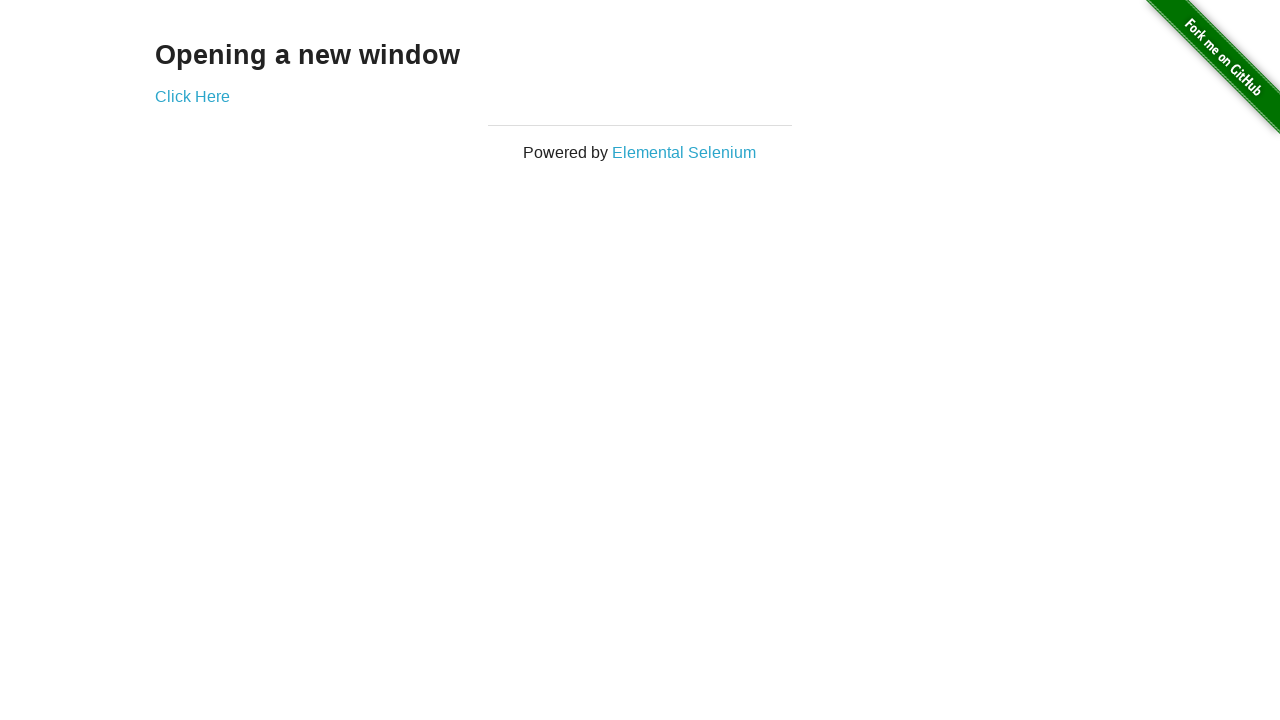

Verified initial page title is 'The Internet'
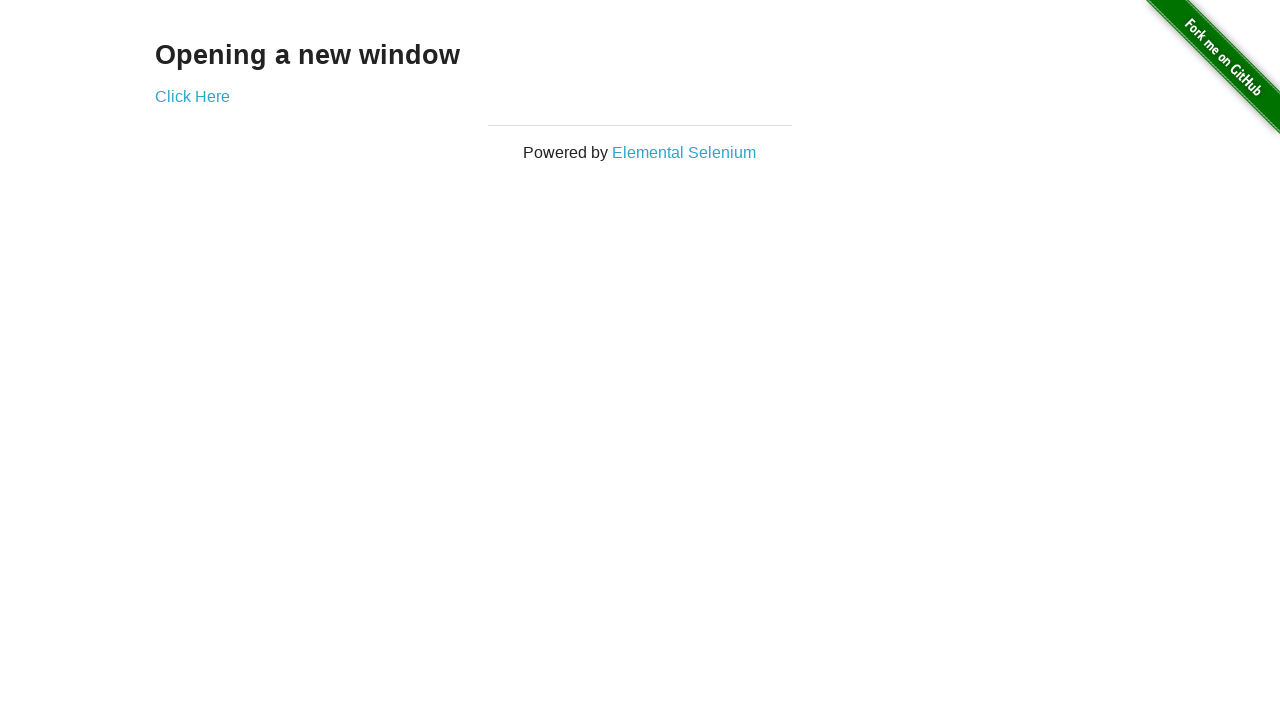

Clicked 'Click Here' link to open new window at (192, 96) on xpath=//a[text()='Click Here']
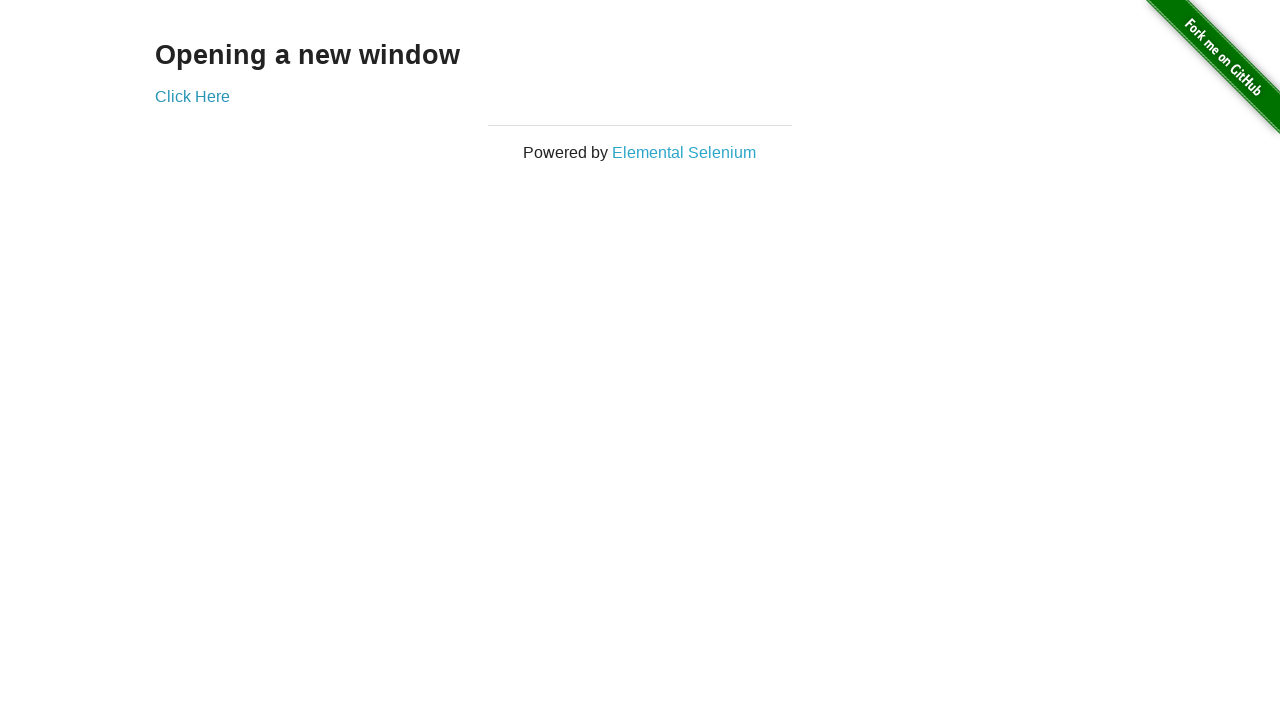

New window opened and loaded
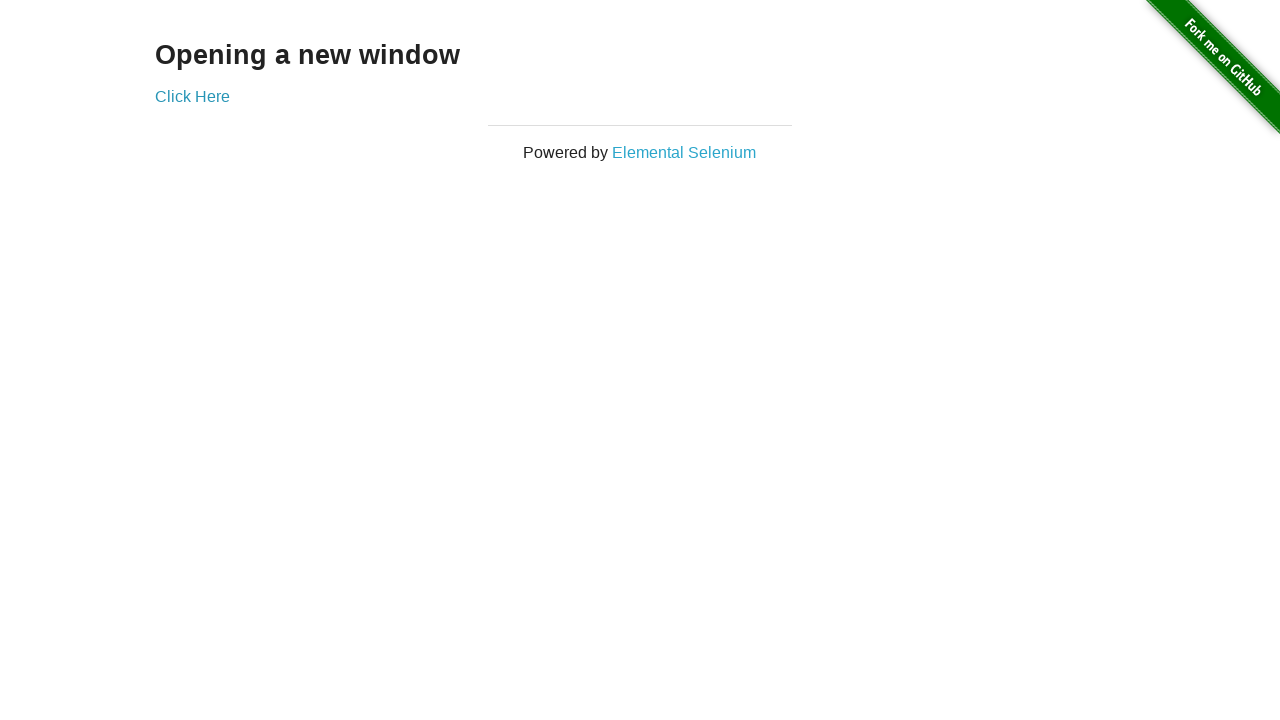

Verified new window title is 'New Window'
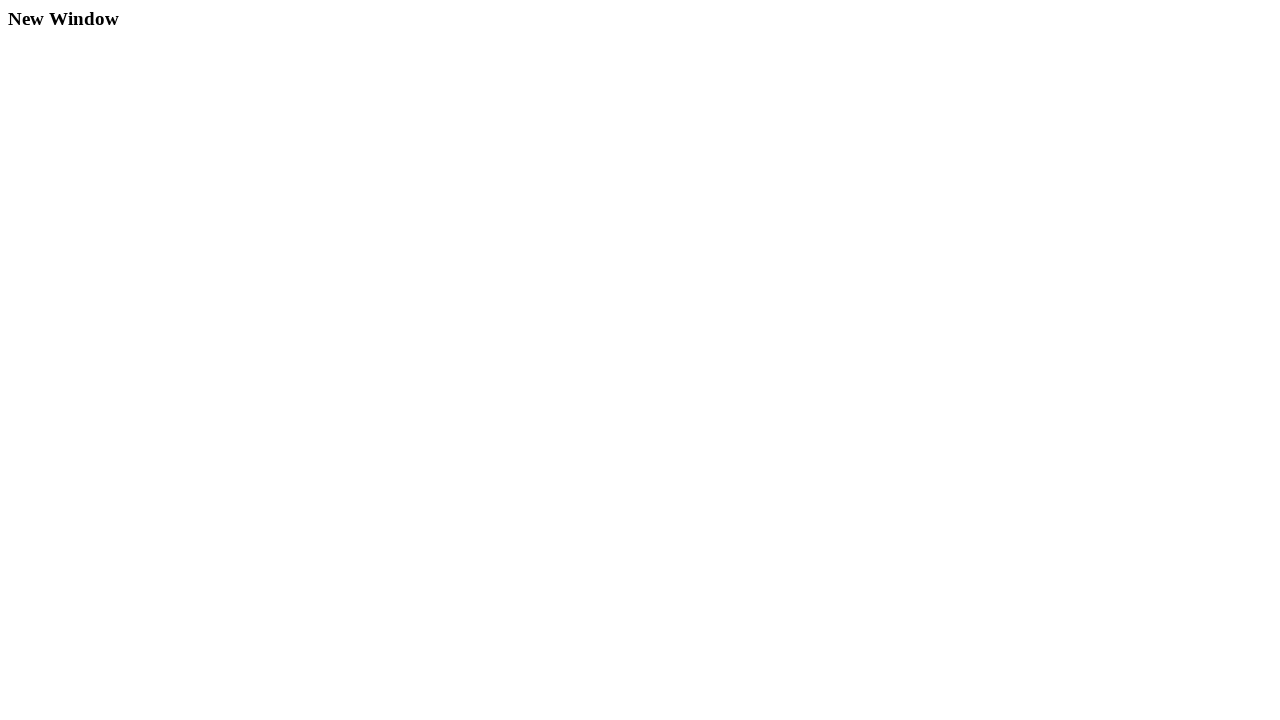

Verified new window text content is 'New Window'
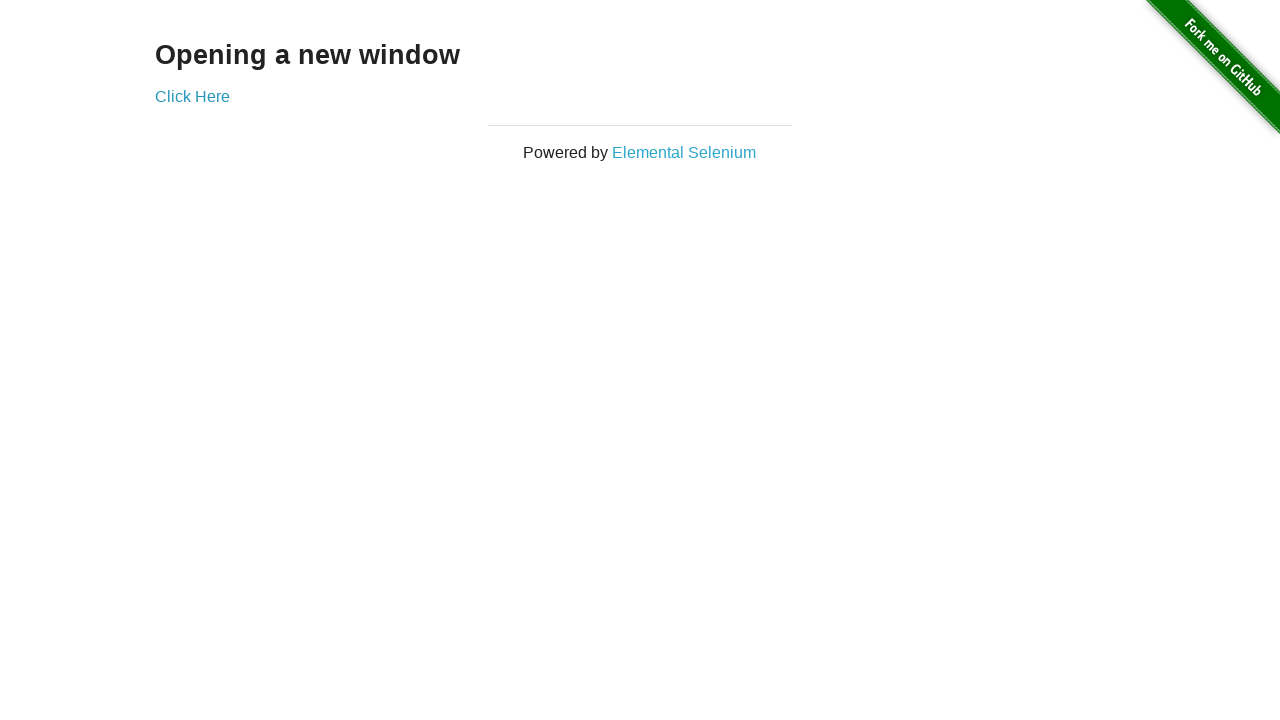

Closed new window
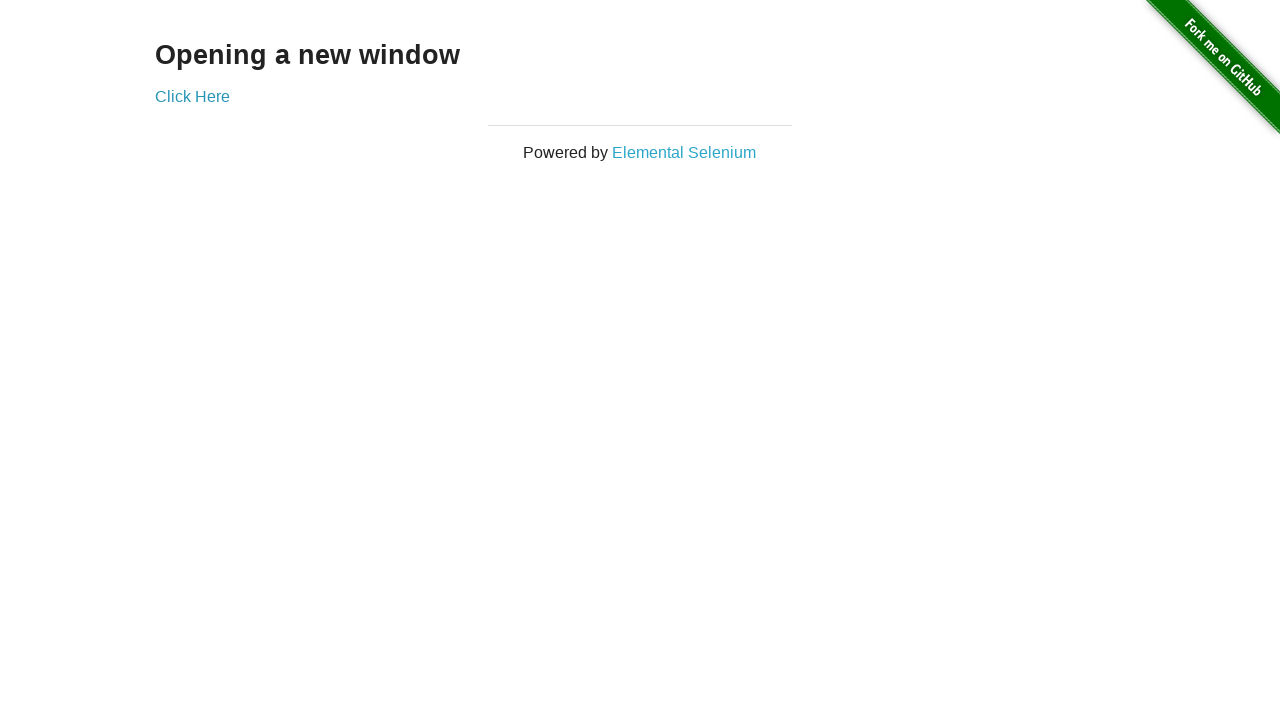

Navigated back to original windows page
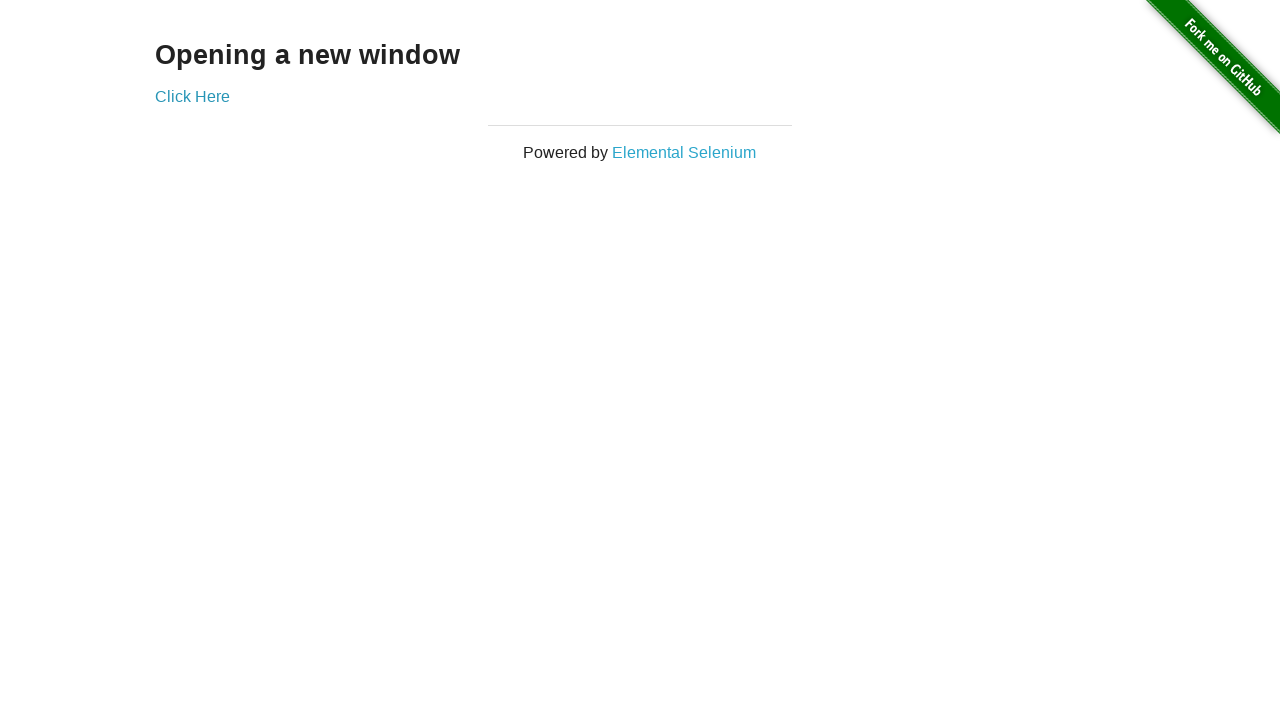

Verified original page title is 'The Internet' after returning
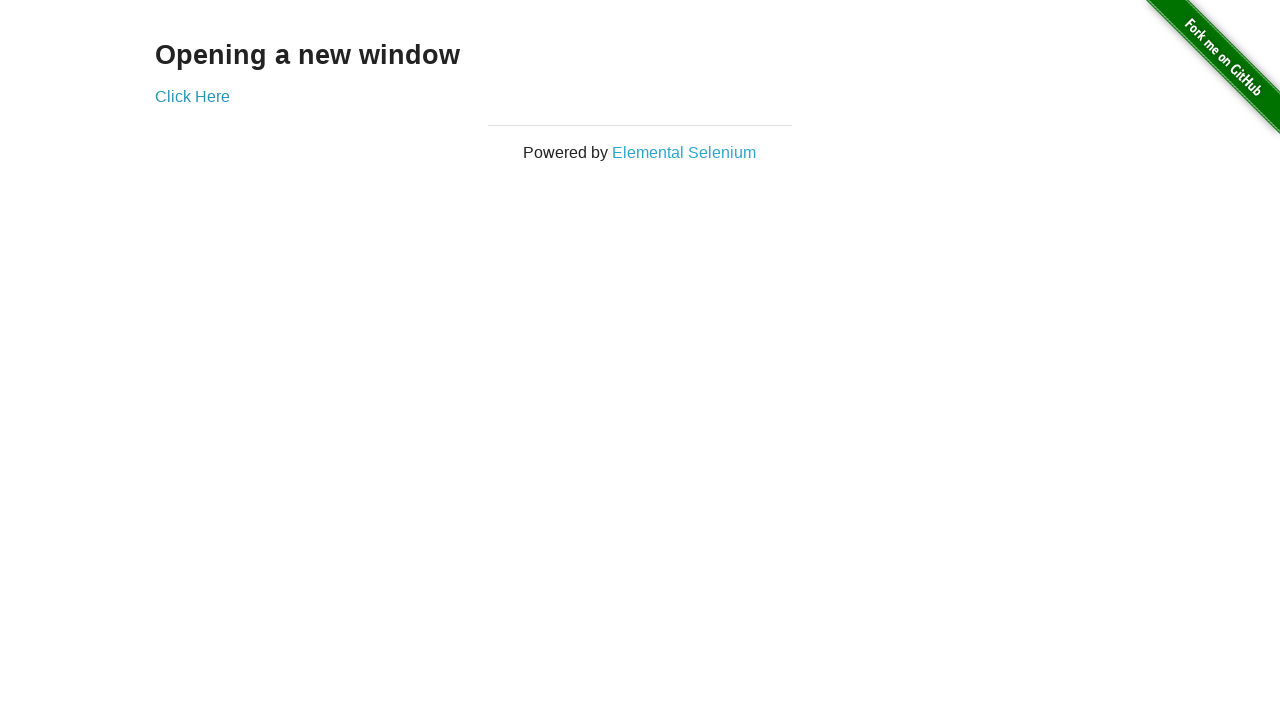

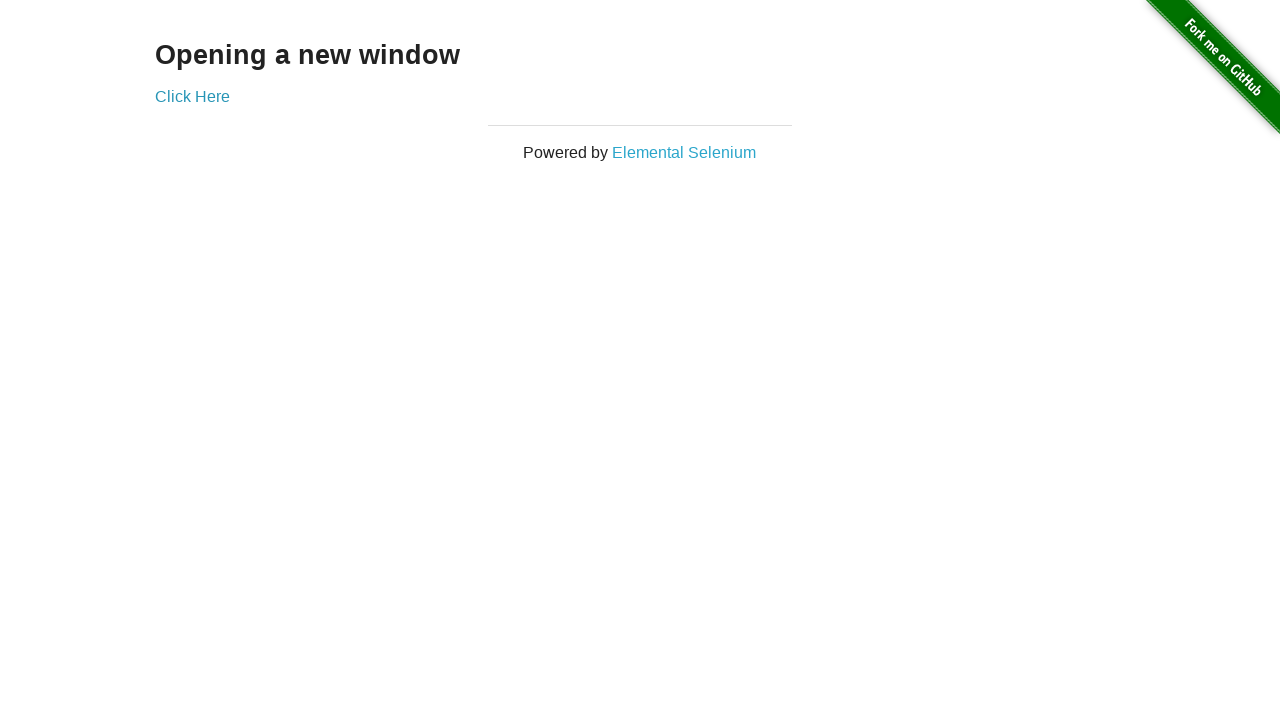